Tests a dynamic table by clicking the Table Data button, entering JSON data into a text area, clicking refresh, and verifying the table displays the entered data correctly.

Starting URL: https://testpages.herokuapp.com/styled/tag/dynamic-table.html

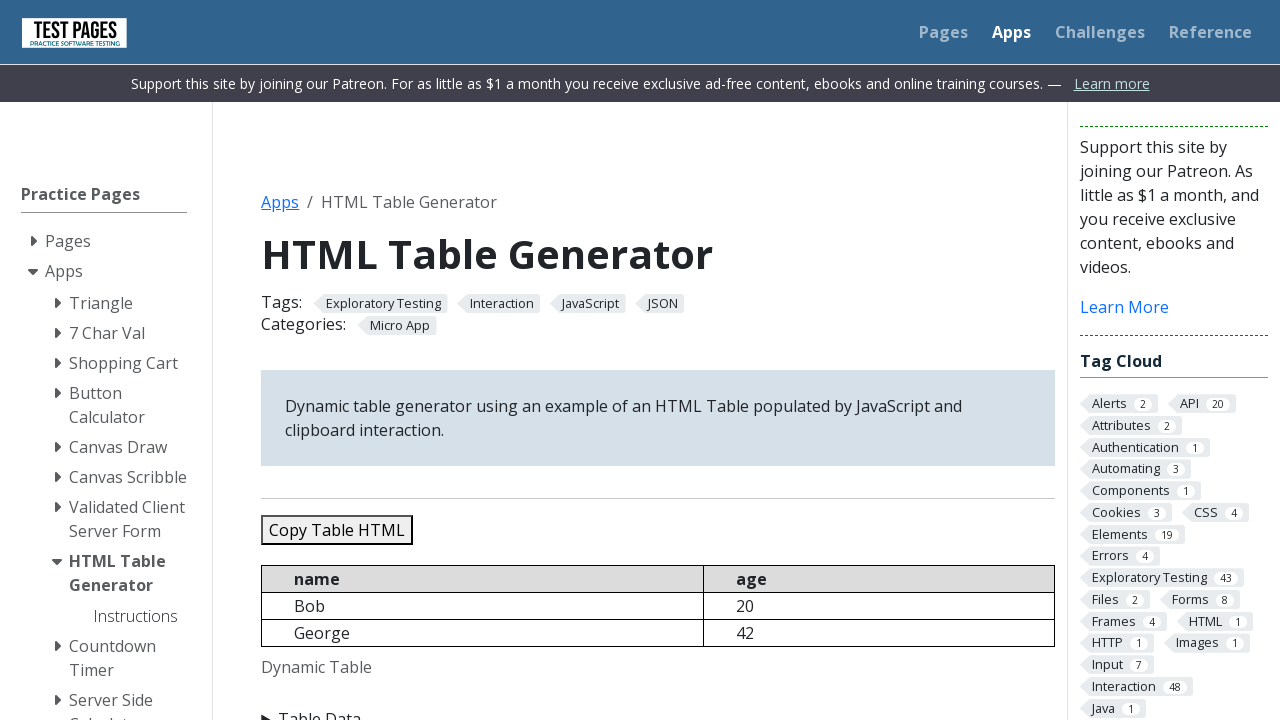

Clicked Table Data button to expand the section at (658, 708) on xpath=//summary[text()='Table Data']
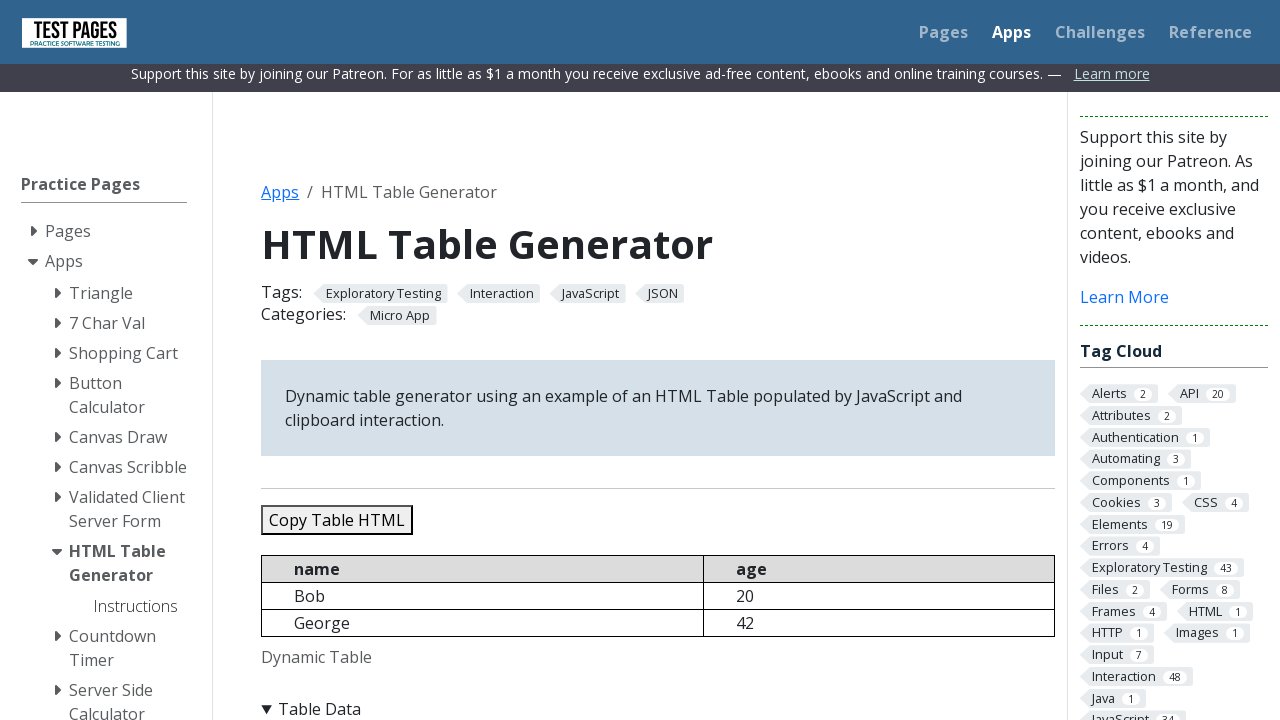

Cleared existing content in JSON data textbox on #jsondata
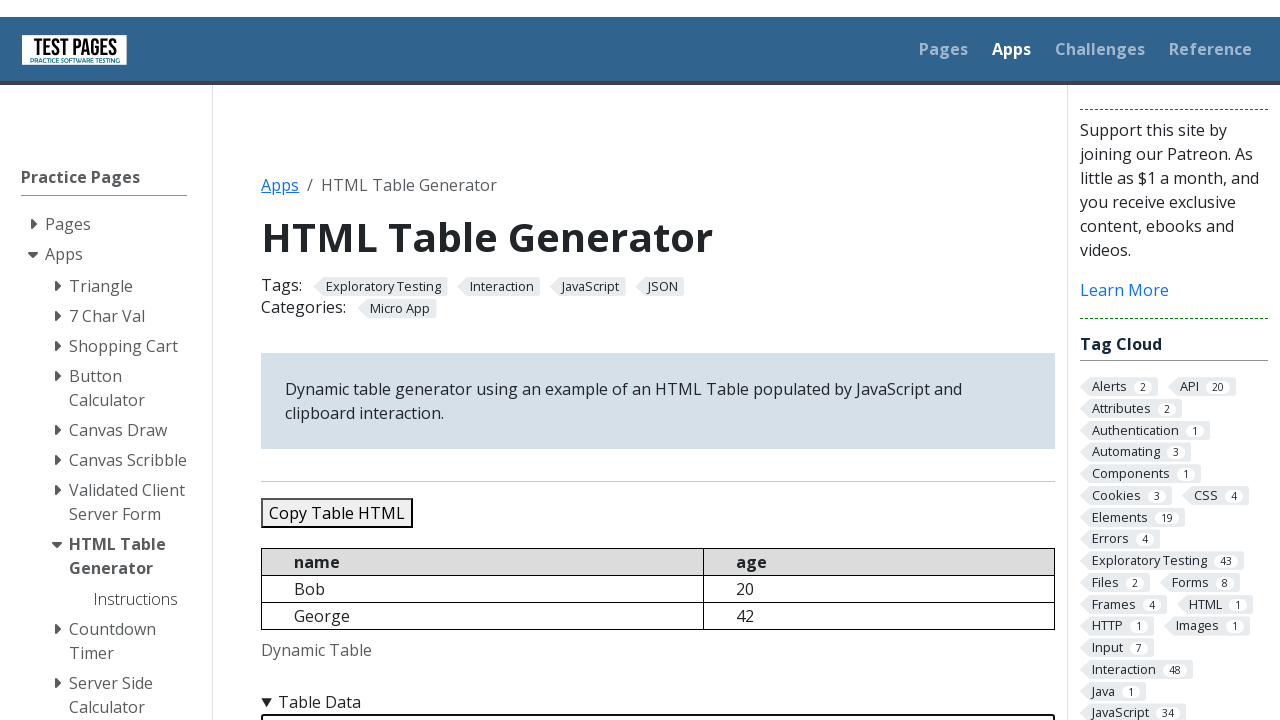

Entered JSON data with 3 sample records into the textbox on #jsondata
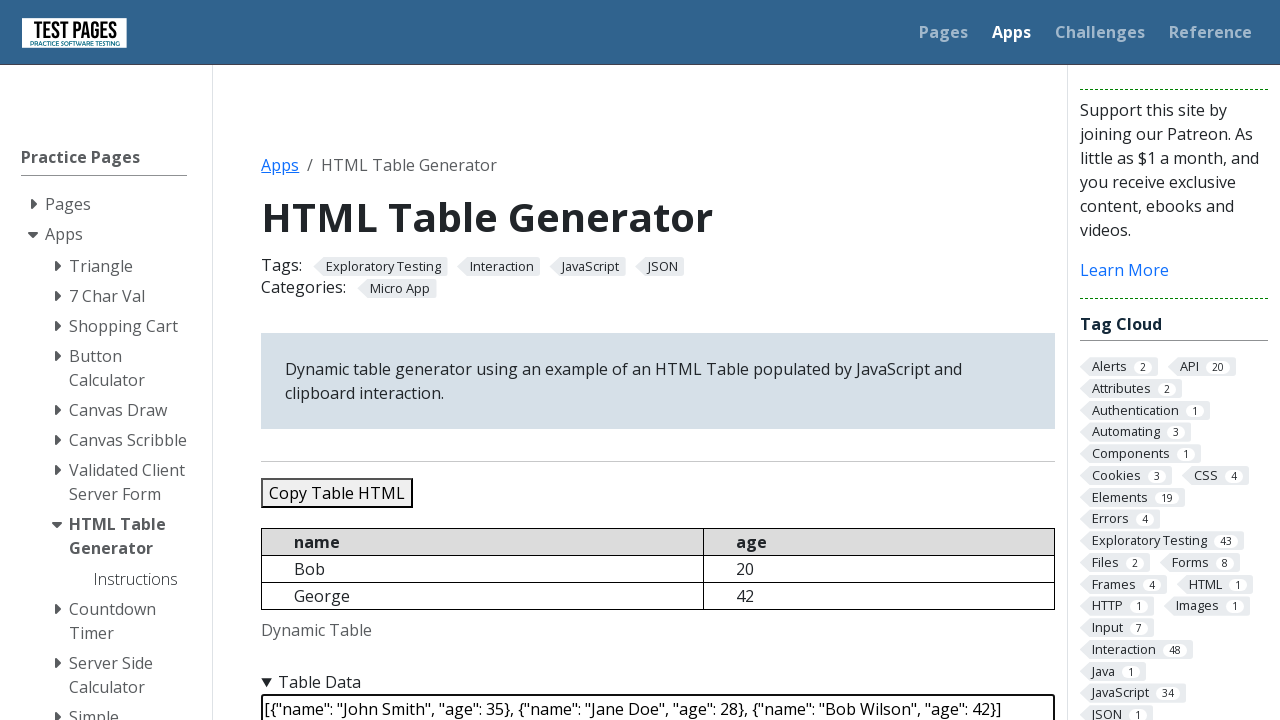

Clicked Refresh Table button to load the data at (359, 360) on #refreshtable
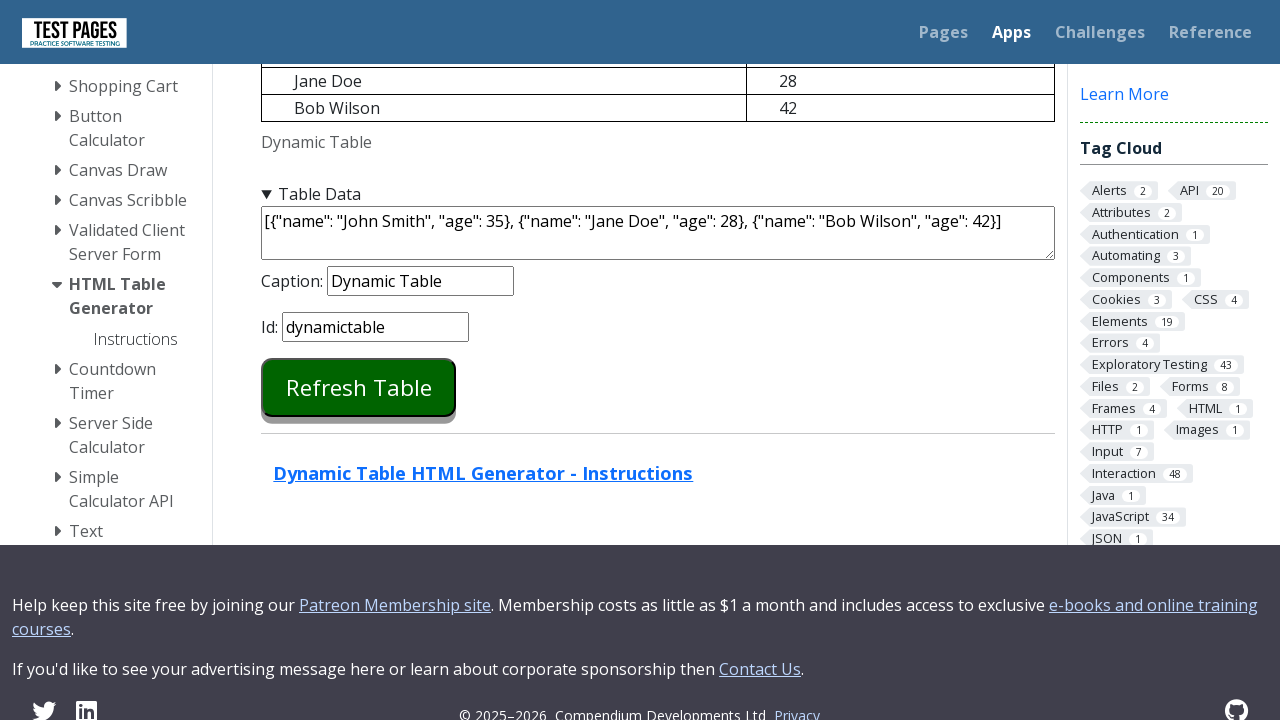

Table element loaded after refresh
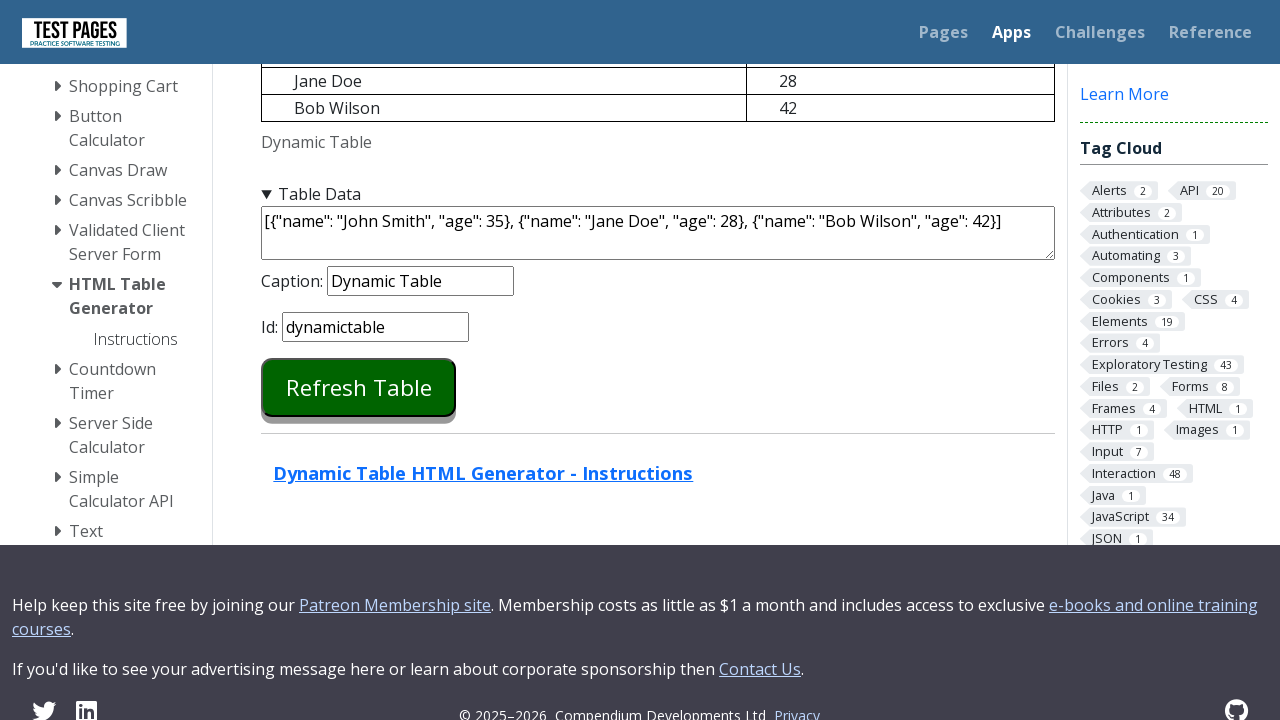

Verified table rows are present and displaying the entered data
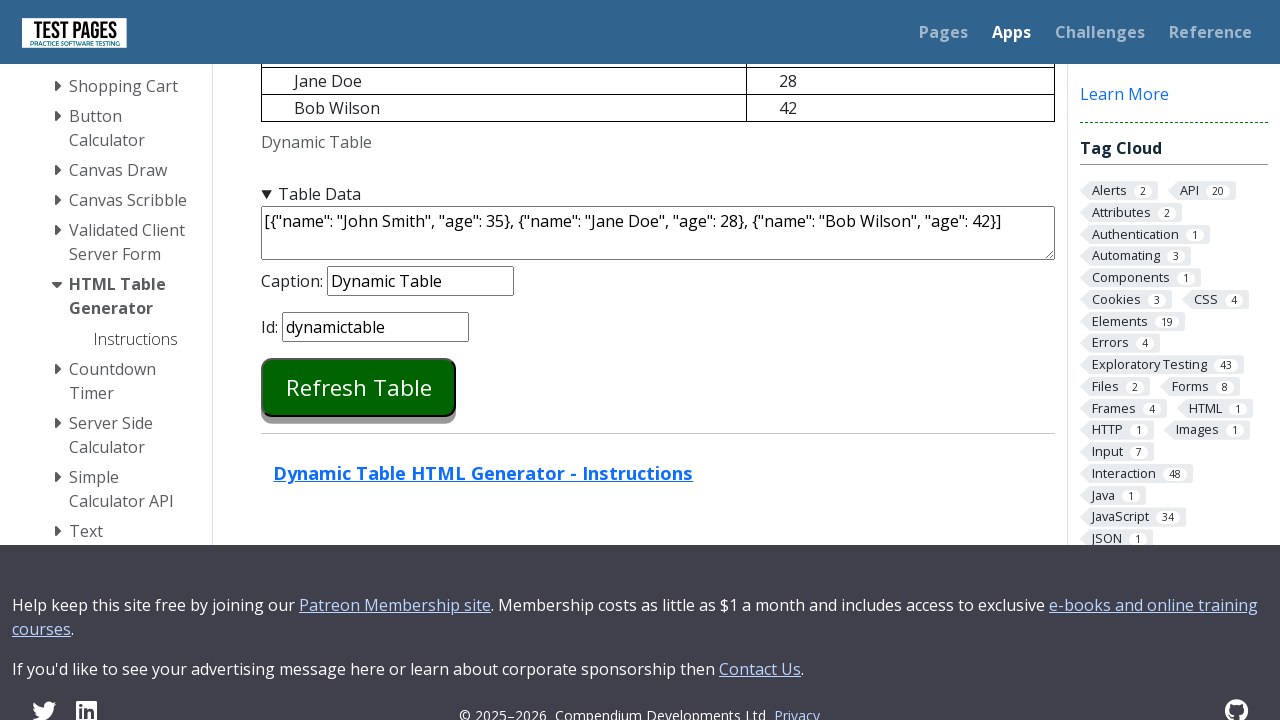

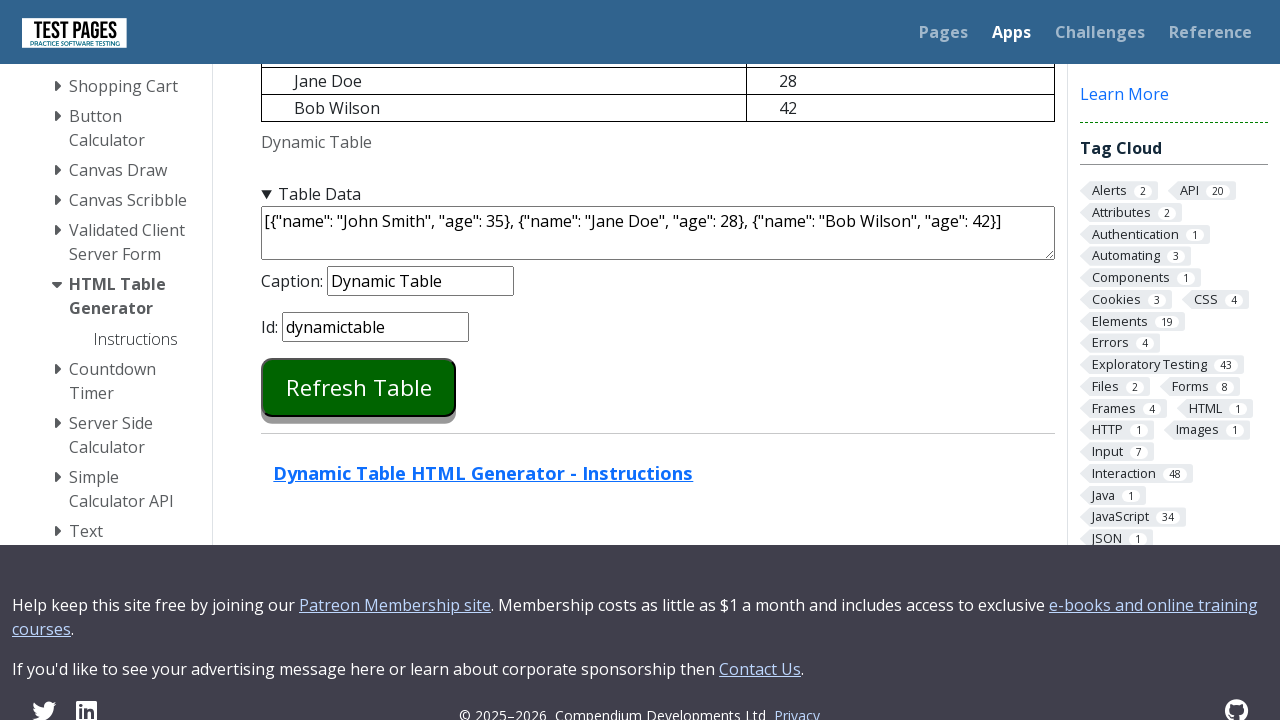